Tests navigation by clicking a dynamically calculated link text, then fills out a form with name, last name, city, and country fields before submitting

Starting URL: http://suninjuly.github.io/find_link_text

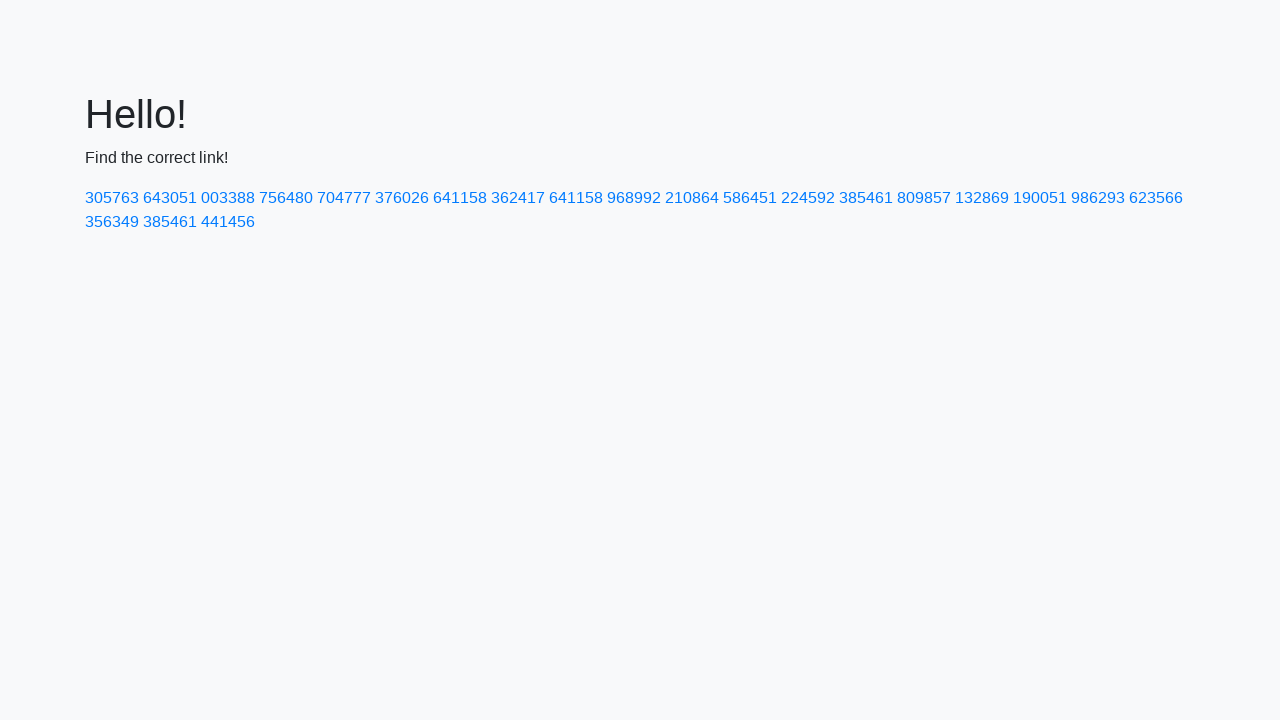

Clicked dynamically calculated link with text '224592' at (808, 198) on text=224592
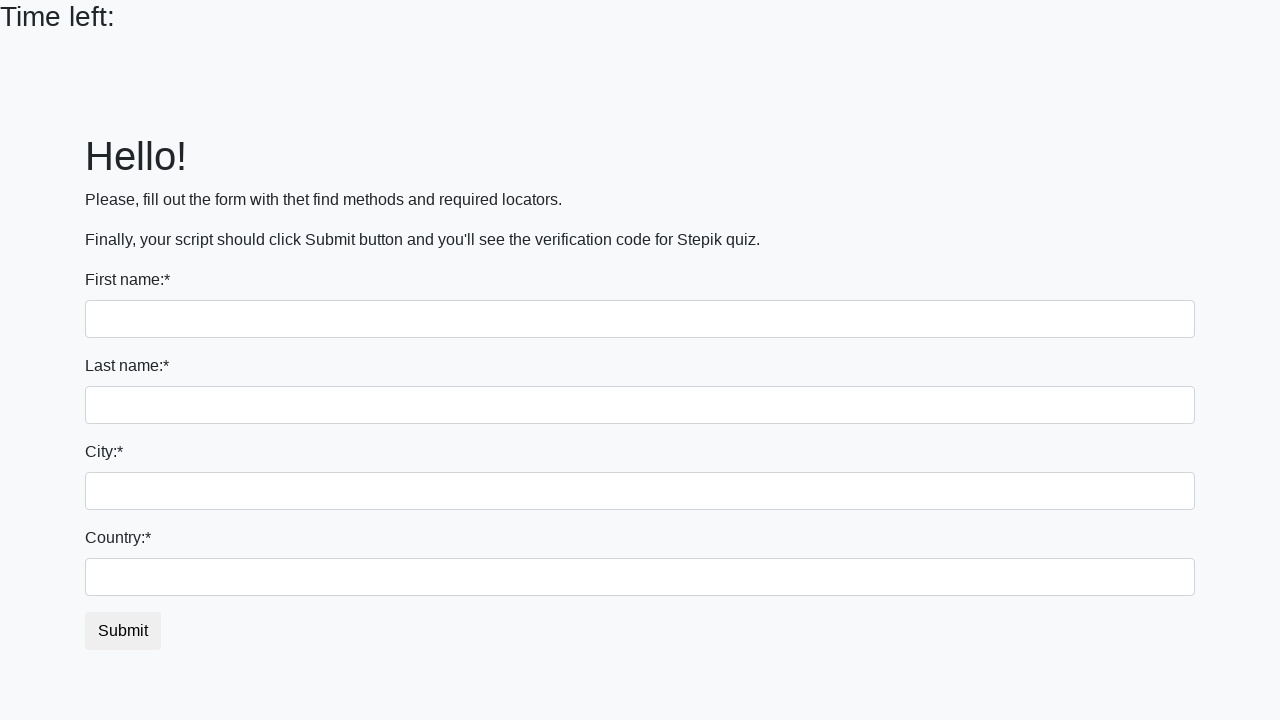

Filled first name field with 'Ivan' on input
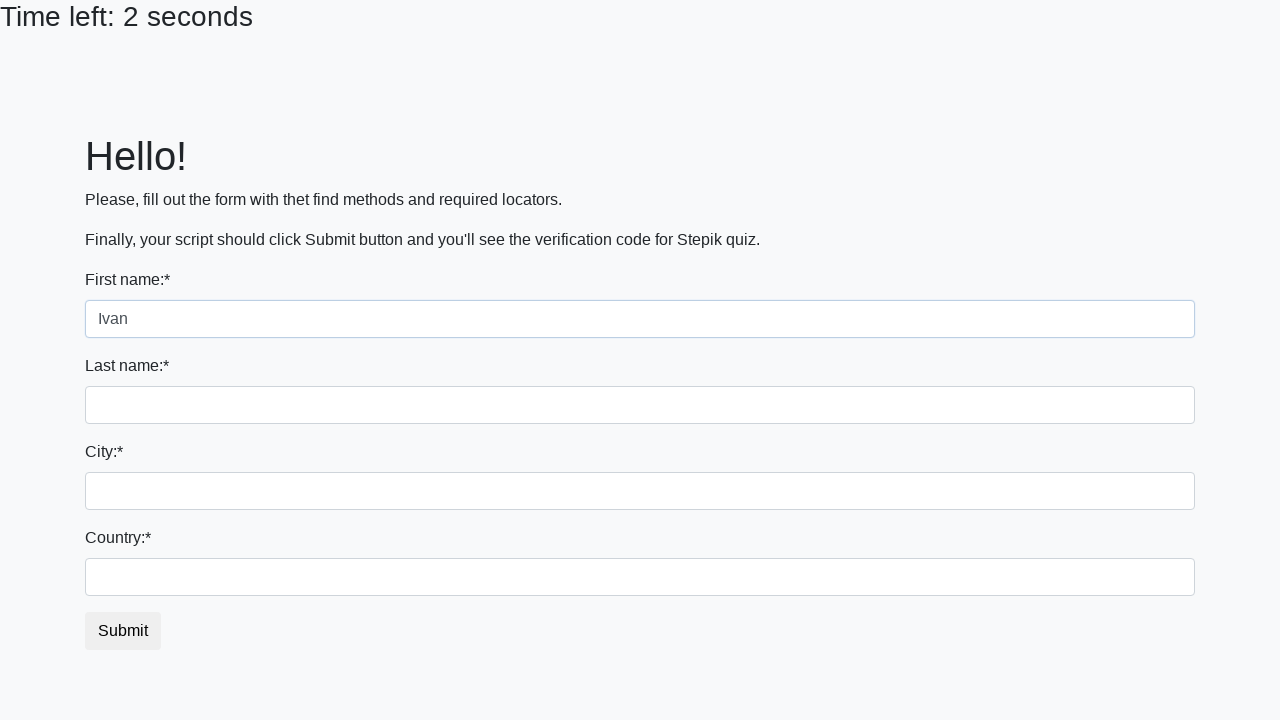

Filled last name field with 'Petrov' on input[name='last_name']
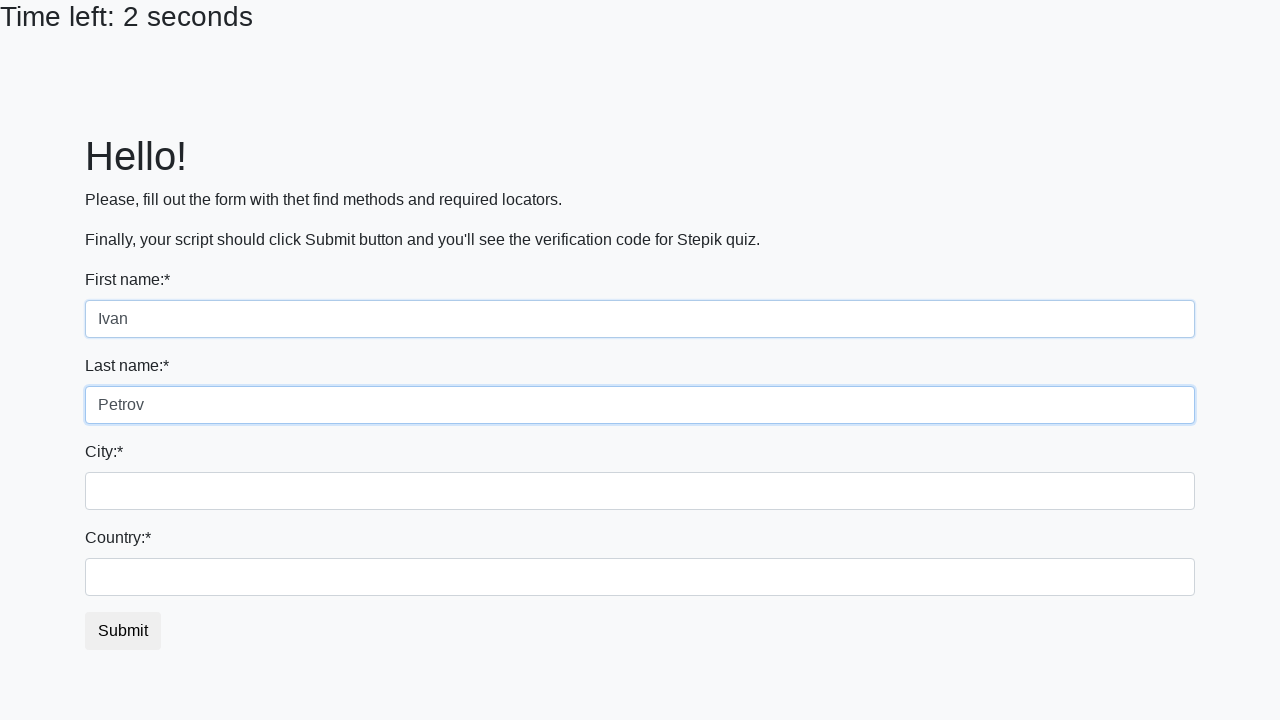

Filled city field with 'Smolensk' on .form-control.city
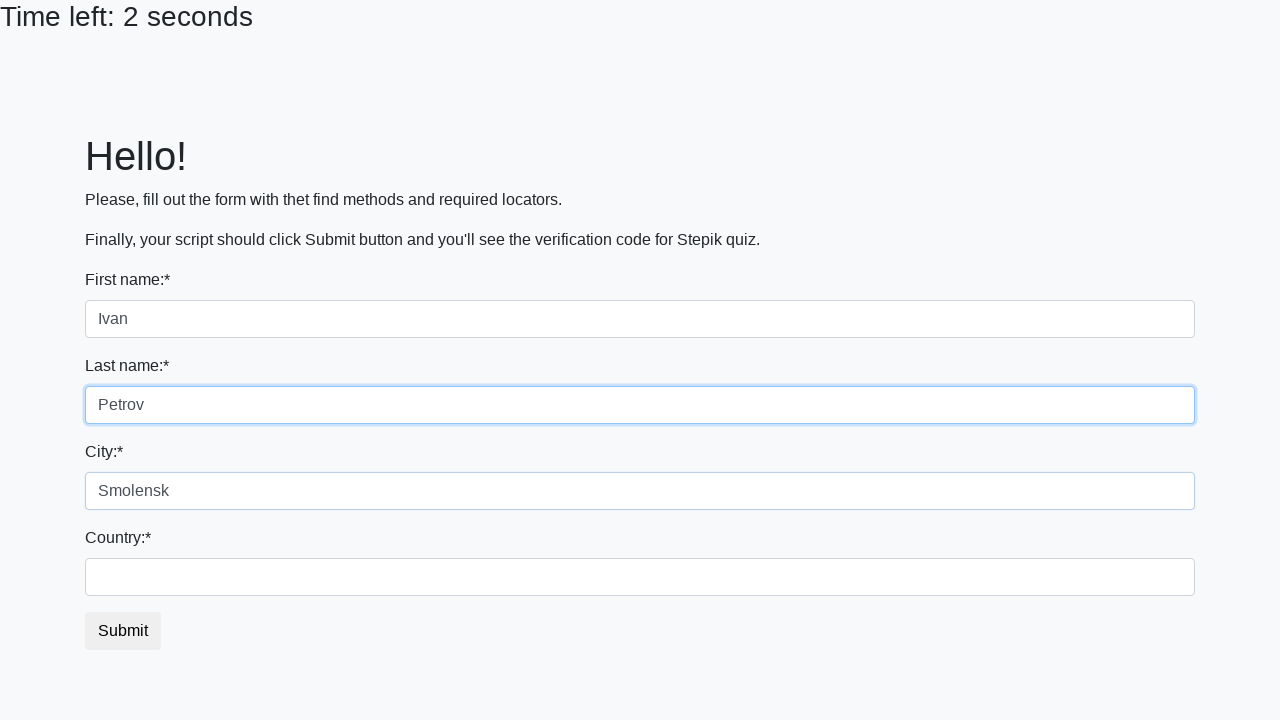

Filled country field with 'Russia' on #country
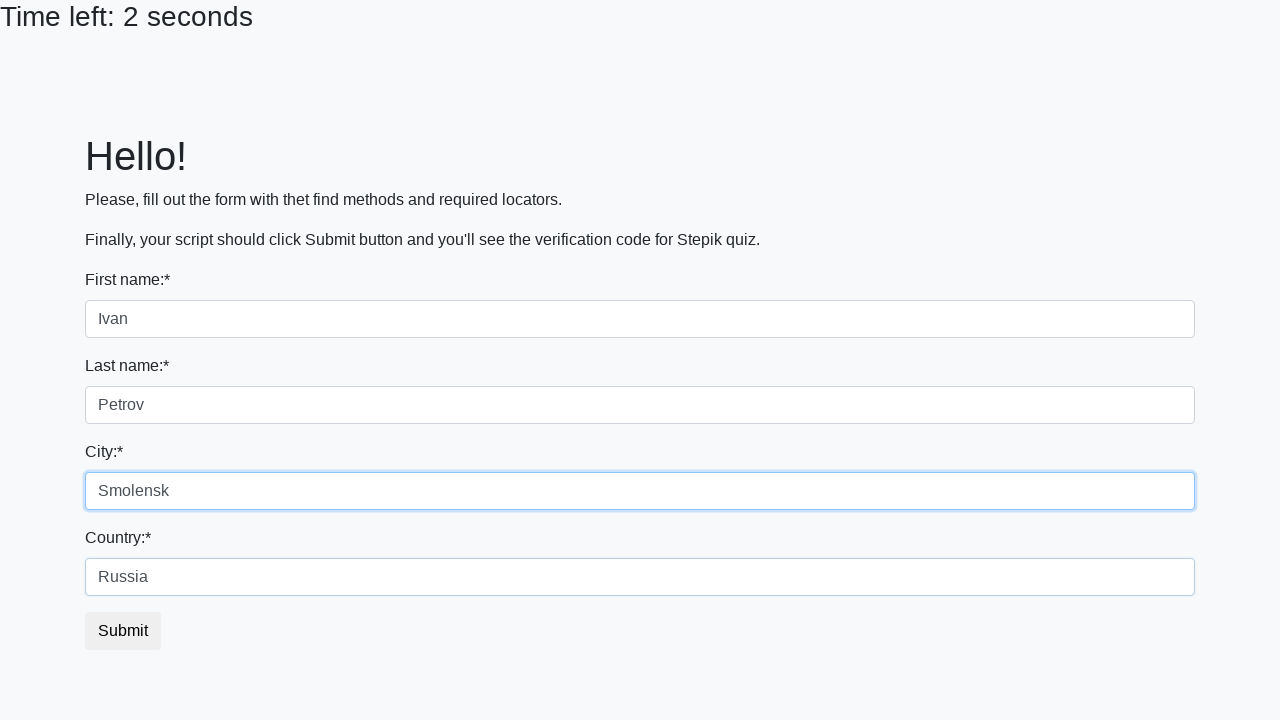

Clicked form submit button at (123, 631) on button.btn
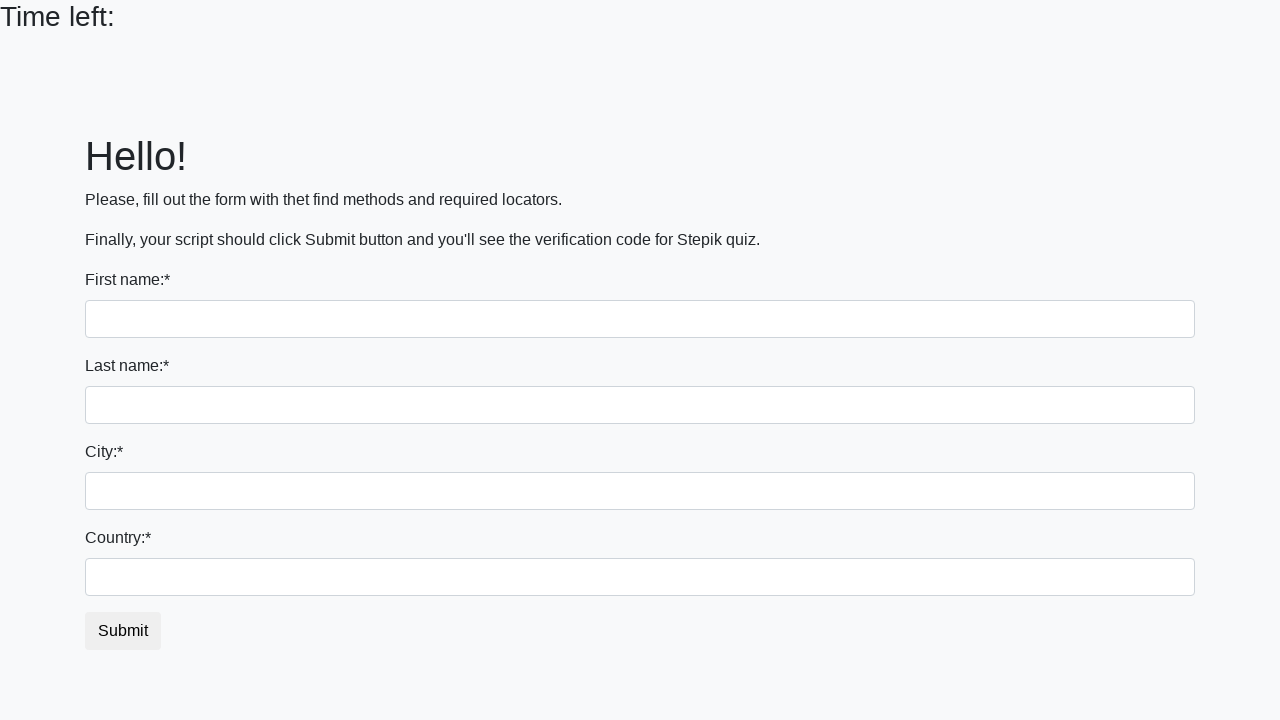

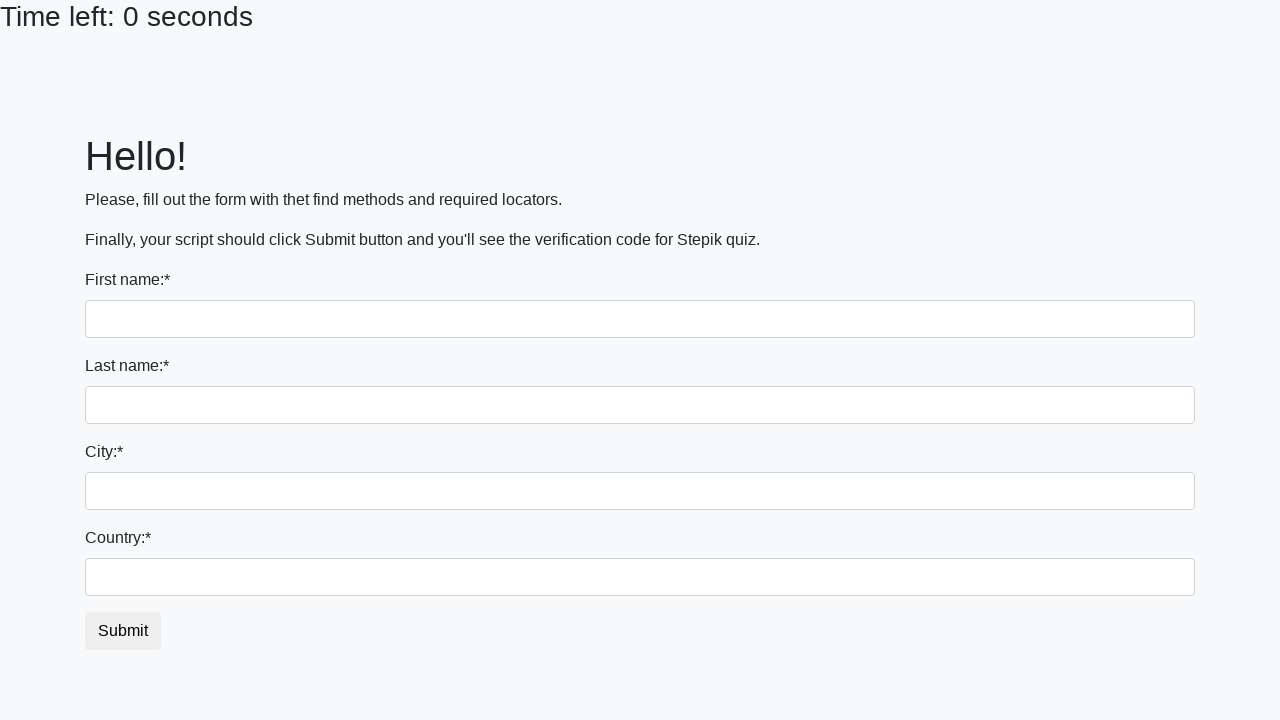